Navigates to the-internet.herokuapp.com, highlights an element by adding a red border, and scrolls down the page

Starting URL: https://the-internet.herokuapp.com/

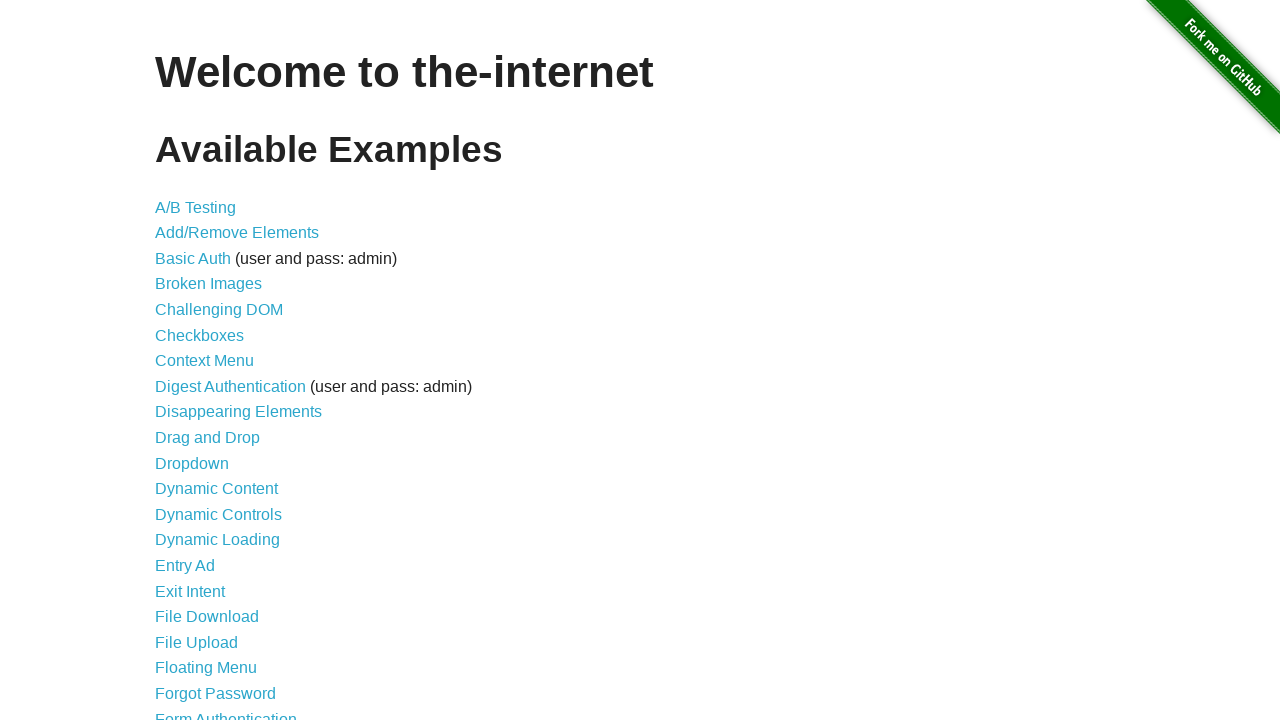

Navigated to https://the-internet.herokuapp.com/
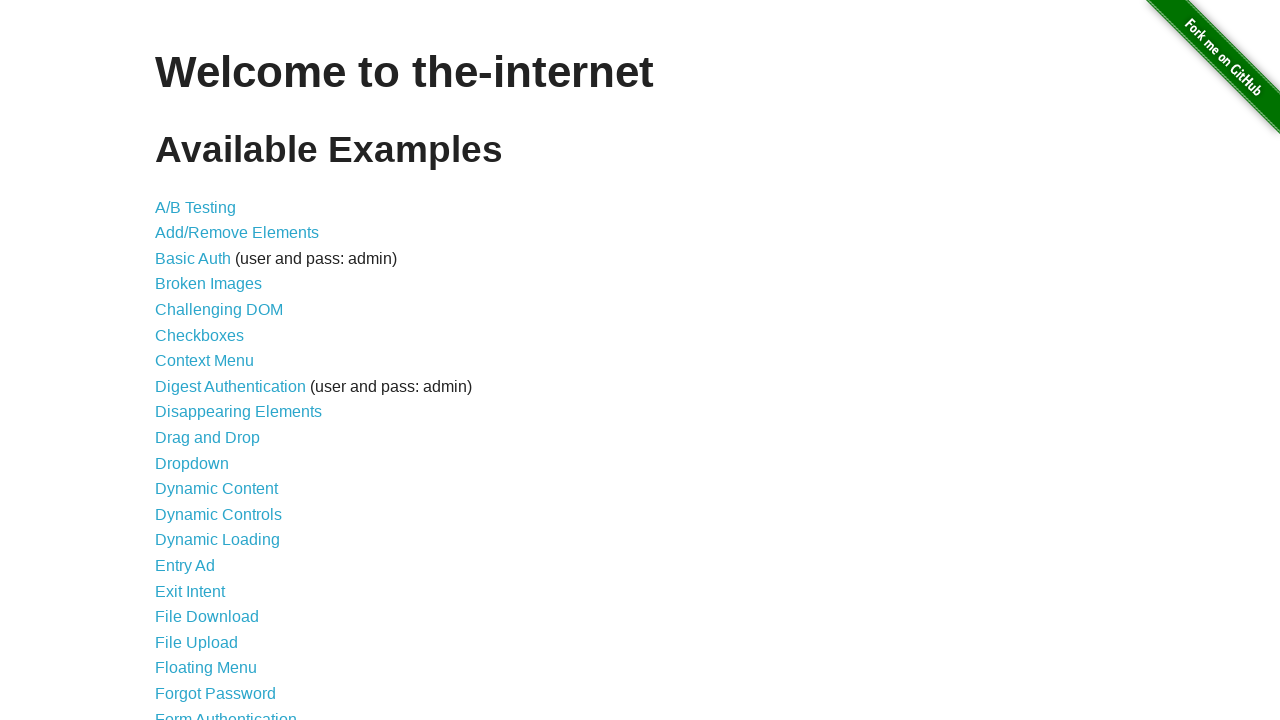

Form Authentication link became visible
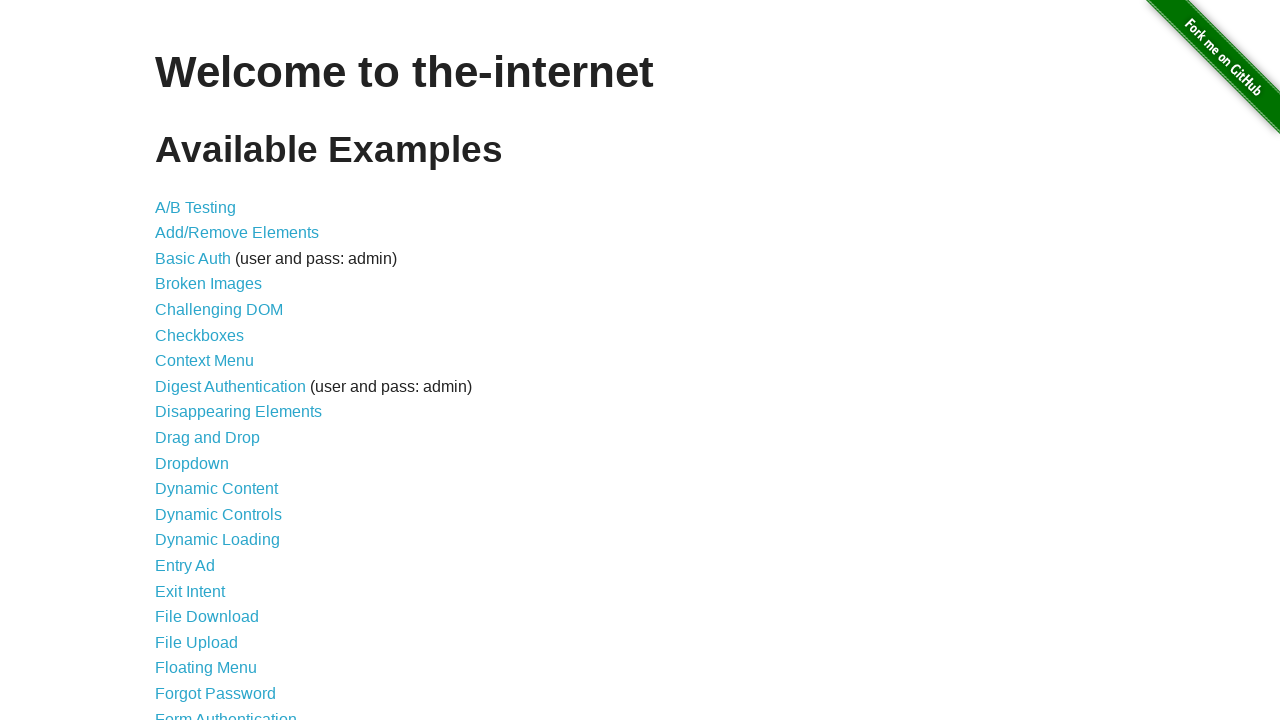

Added red 3px border to Form Authentication link
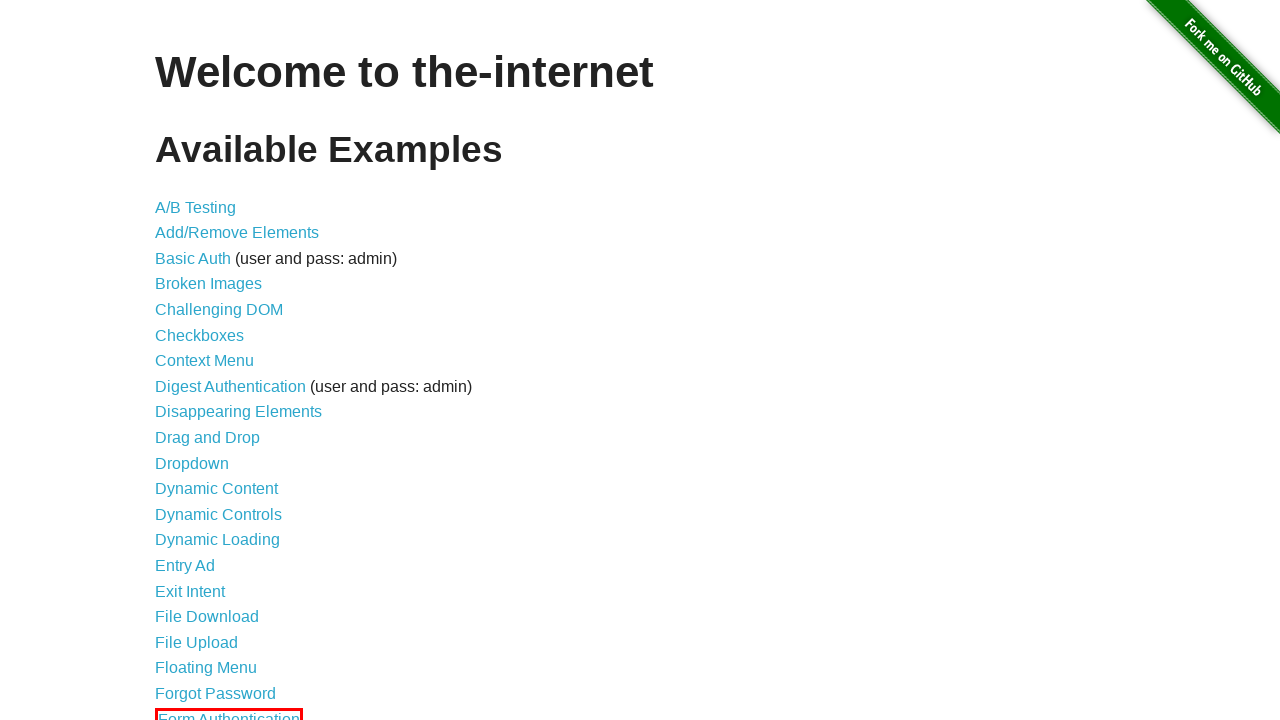

Scrolled down the page by 300 pixels
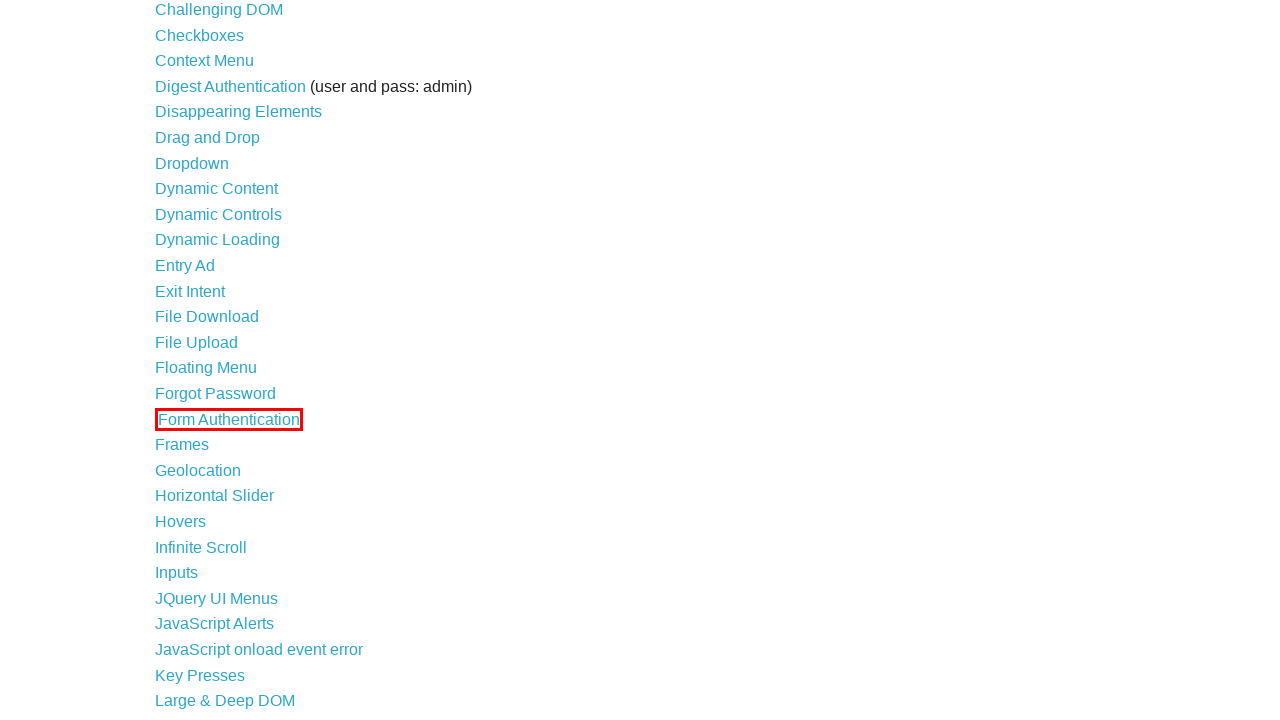

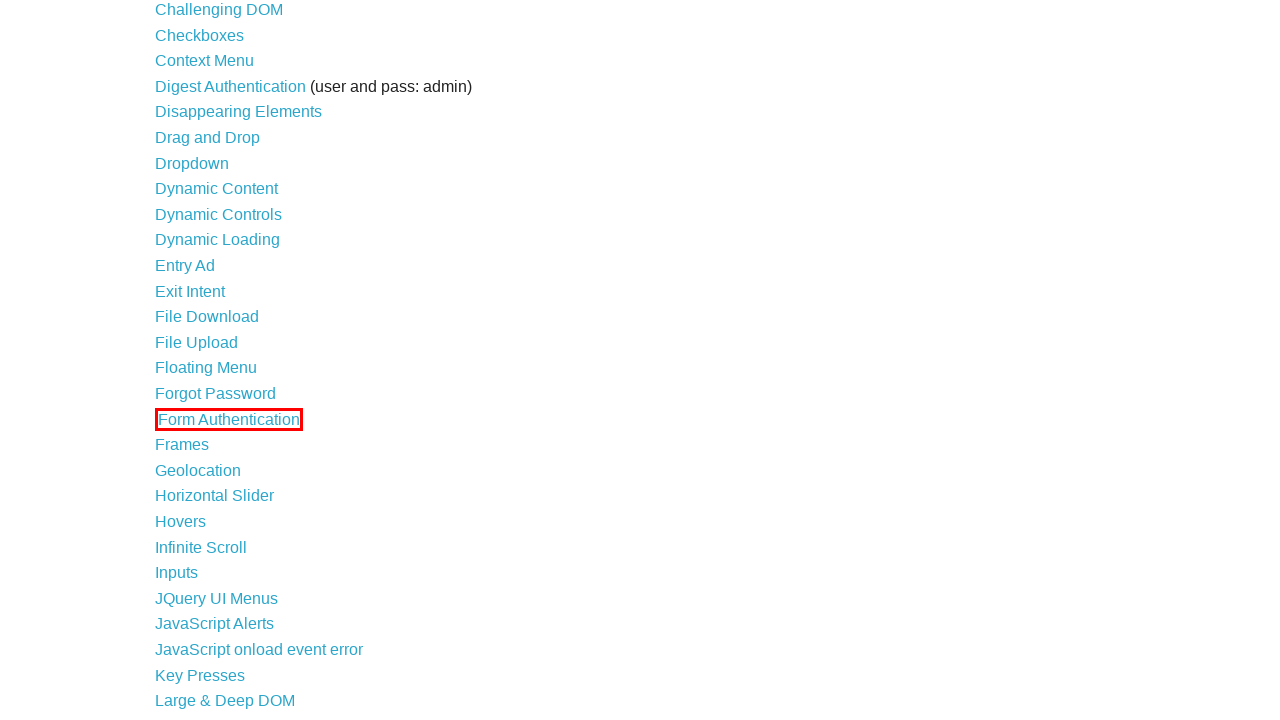